Tests product search on TCI Chemicals website by entering a catalog number and clicking search

Starting URL: https://www.tcichemicals.com/US/en

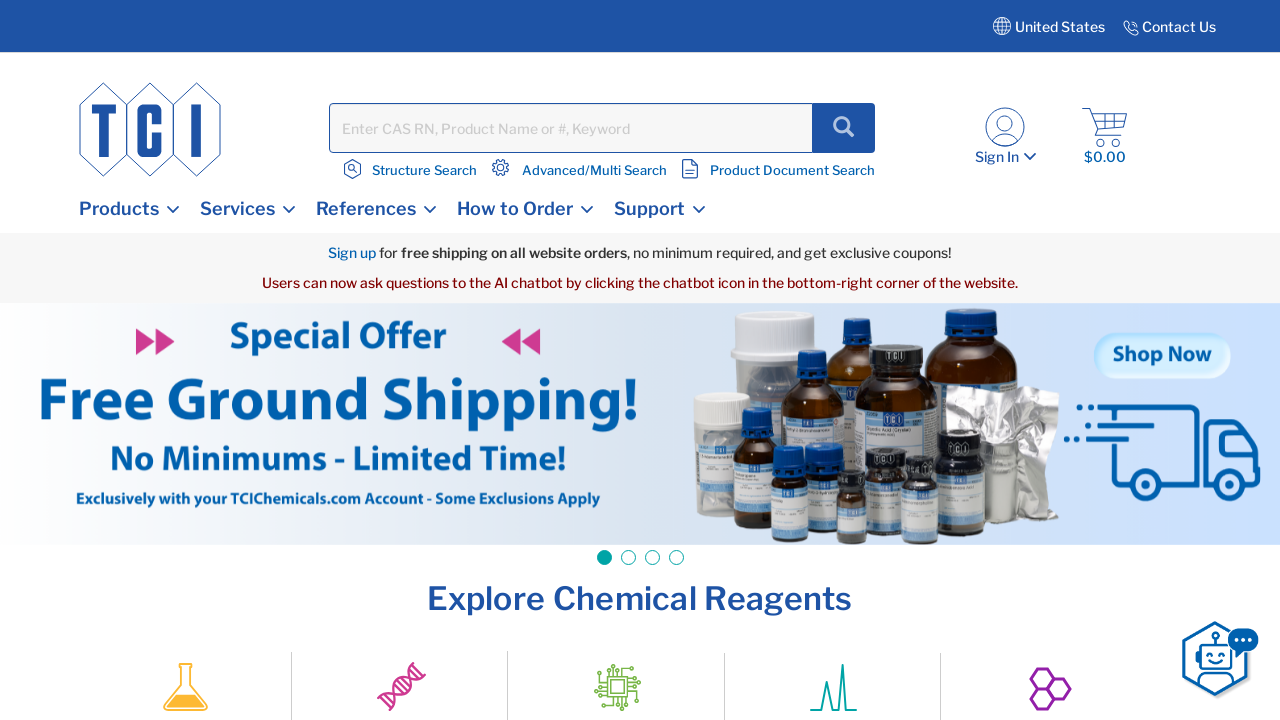

Filled search bar with catalog number 'MM0084.01-0025' on #js-site-search-input
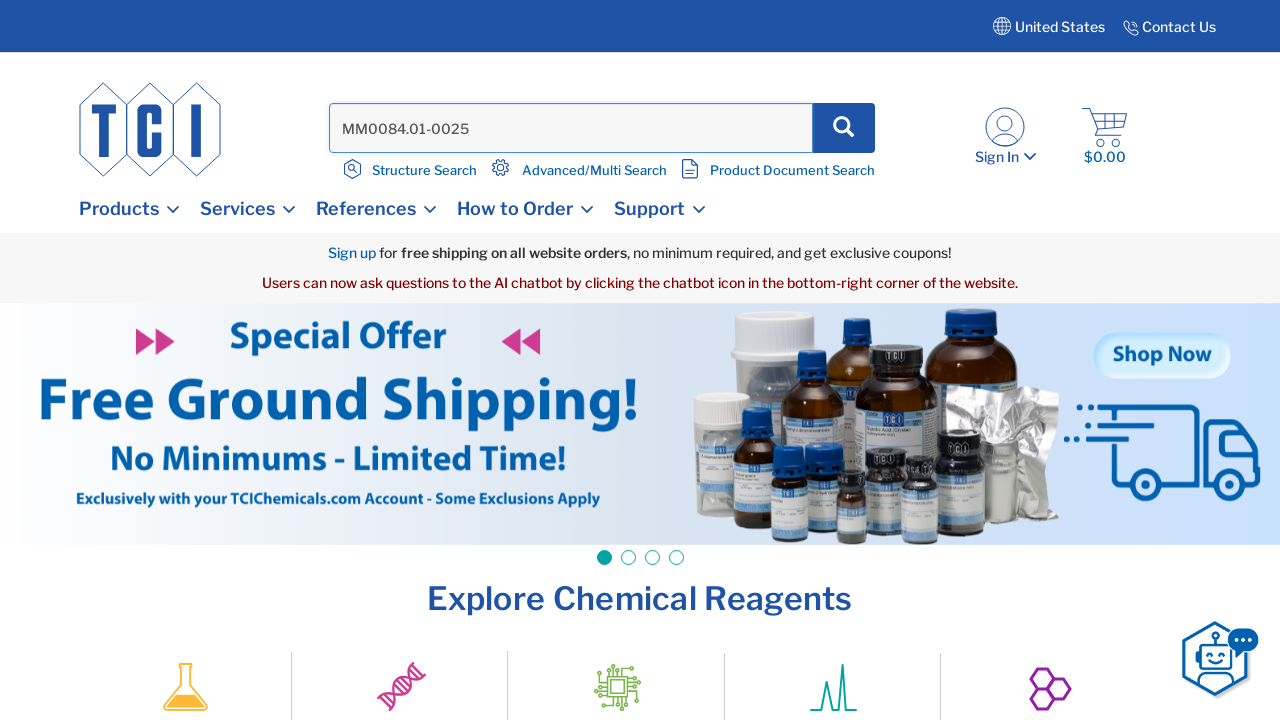

Clicked search button to submit product search at (843, 128) on .js_search_button
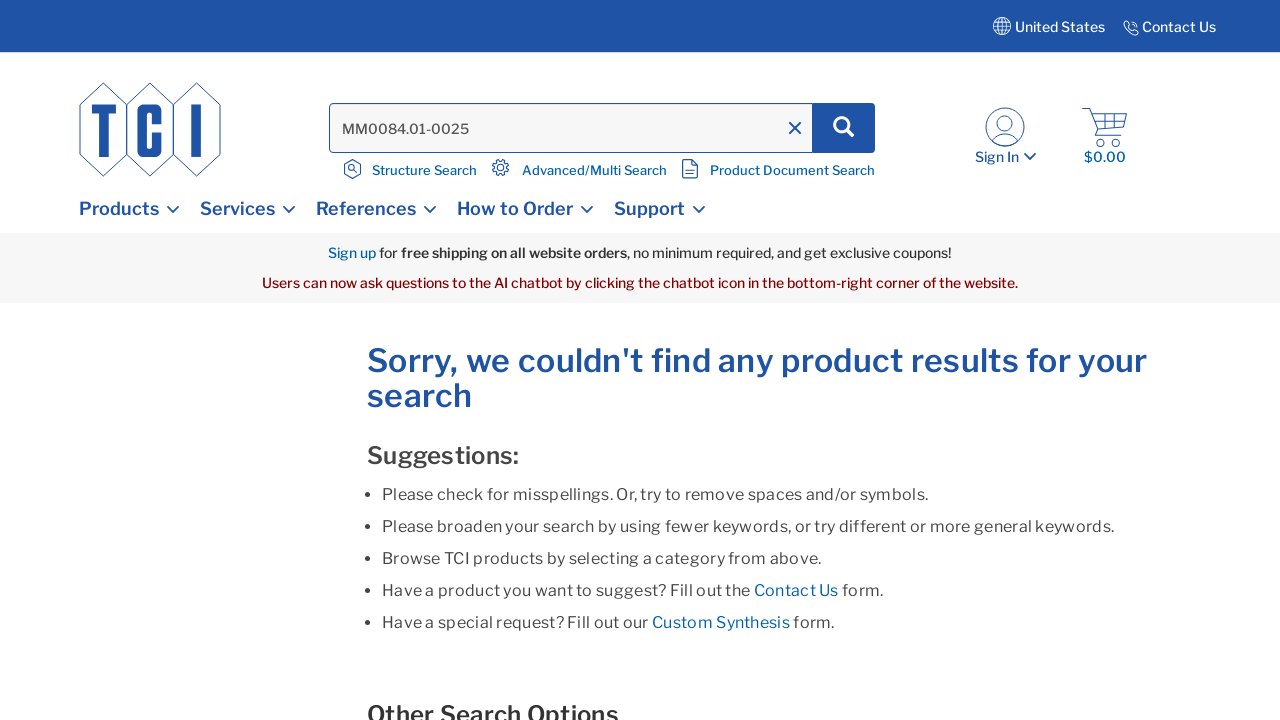

Search results loaded successfully
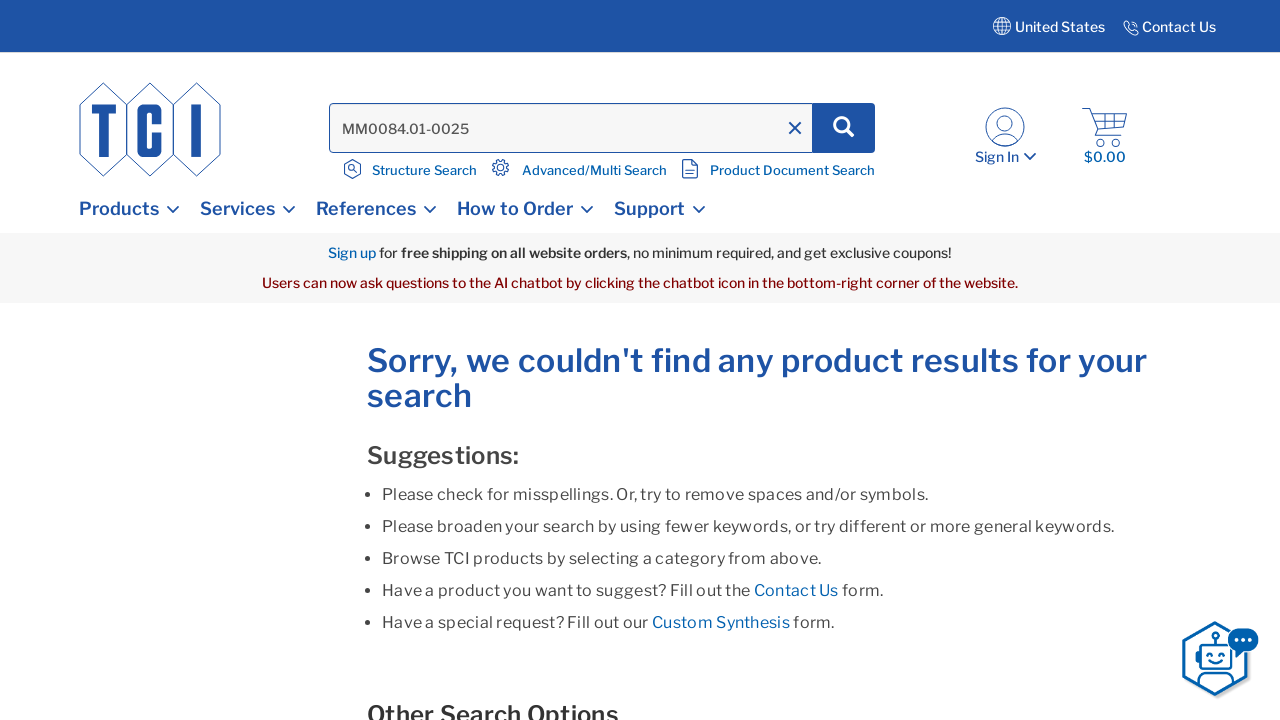

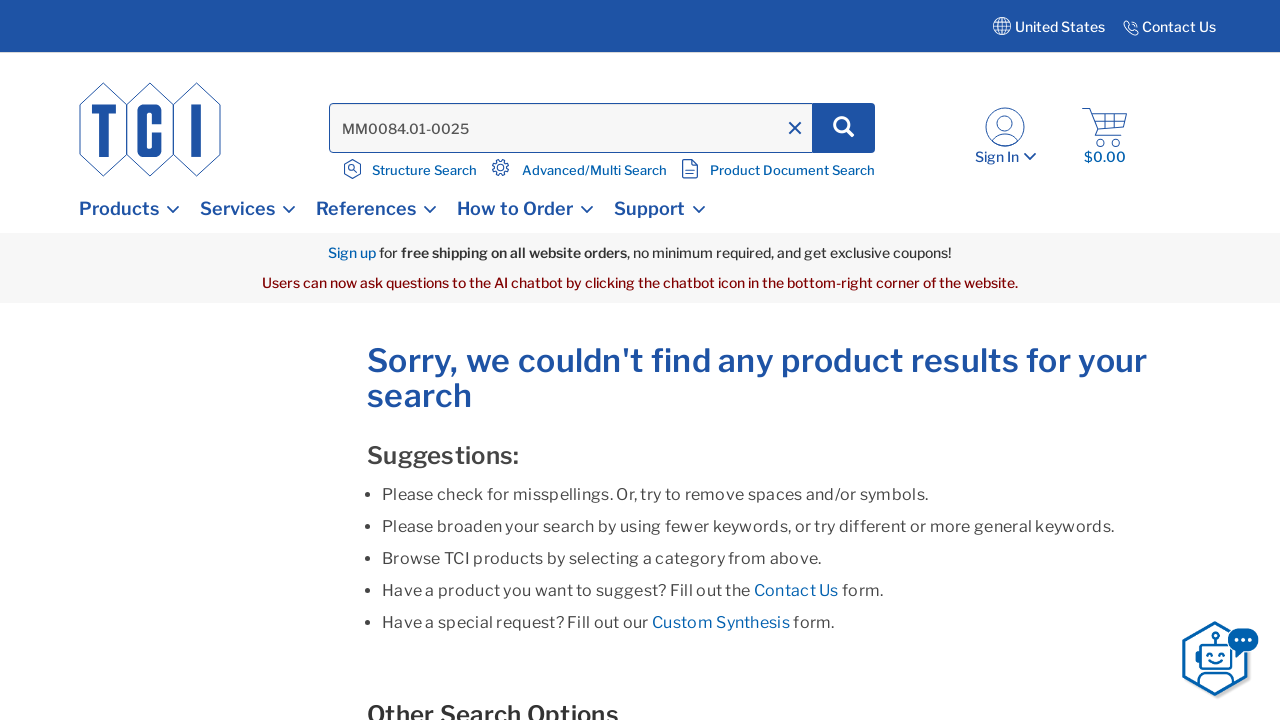